Navigates to the 99 Bottles of Beer homepage, clicks on the Browse Languages (ABC) menu, then clicks on the letter J to view all programming languages starting with J.

Starting URL: http://www.99-bottles-of-beer.net/

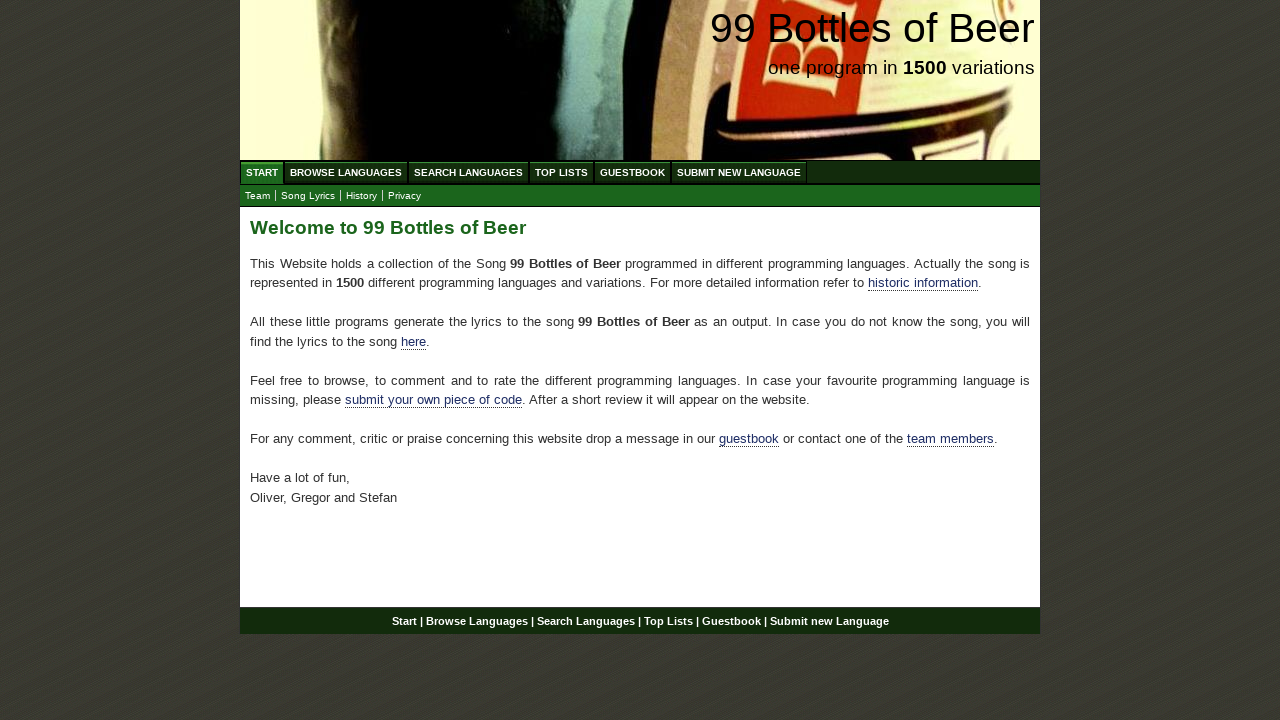

Clicked on Browse Languages (ABC) menu link at (346, 172) on xpath=//body/div[@id='wrap']/div[@id='navigation']/ul[@id='menu']/li/a[@href='/a
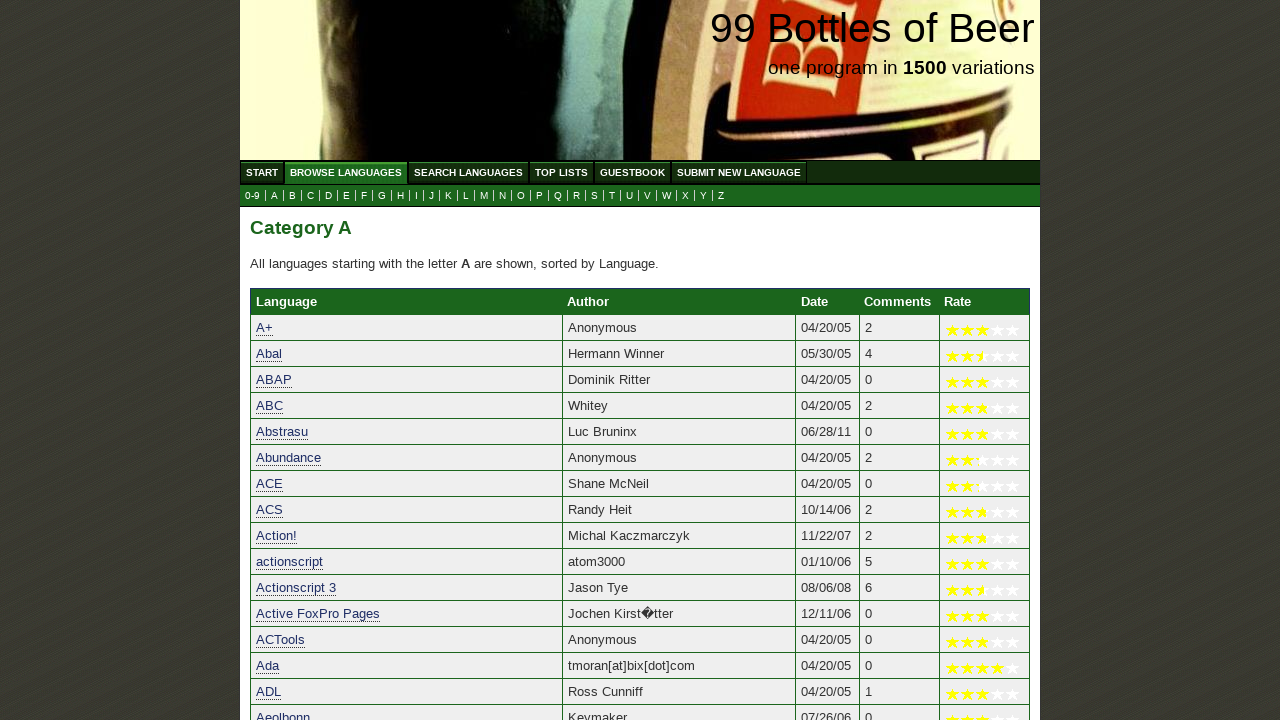

Clicked on letter J submenu link to view languages starting with J at (432, 196) on xpath=//div/ul[@id='submenu']/li/a[@href='j.html']
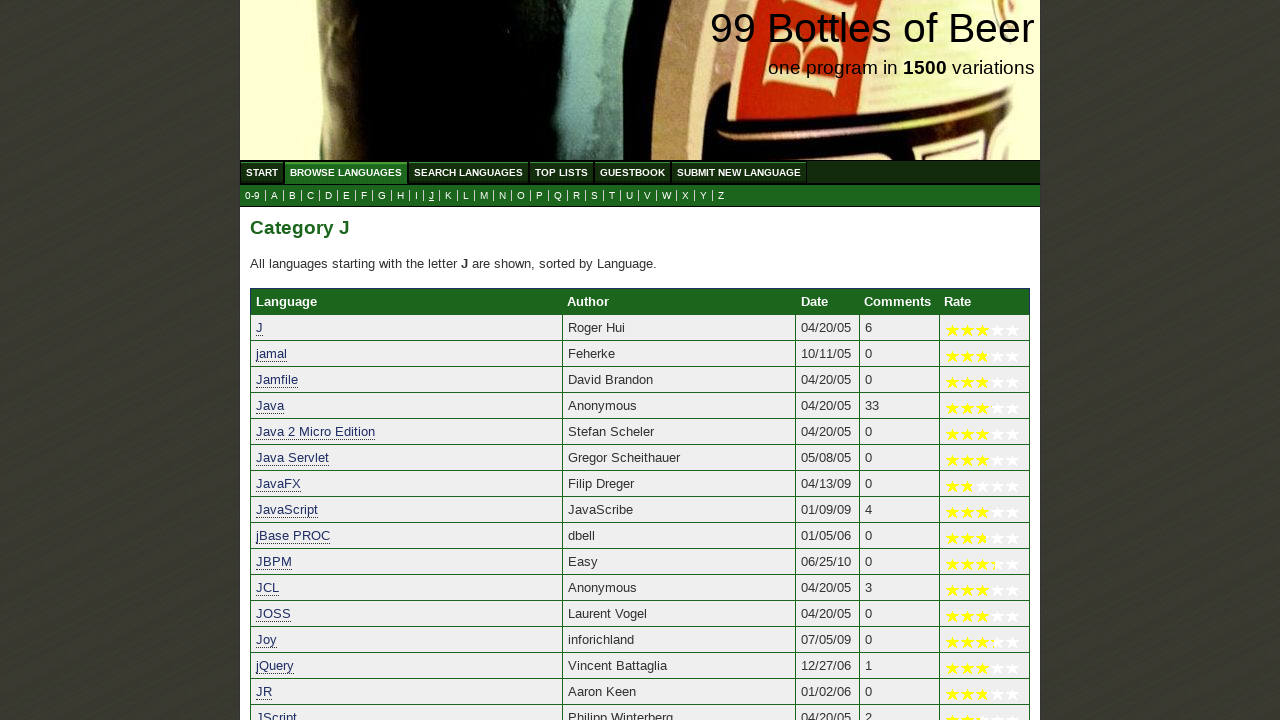

Page content loaded and verified - programming languages starting with J are displayed
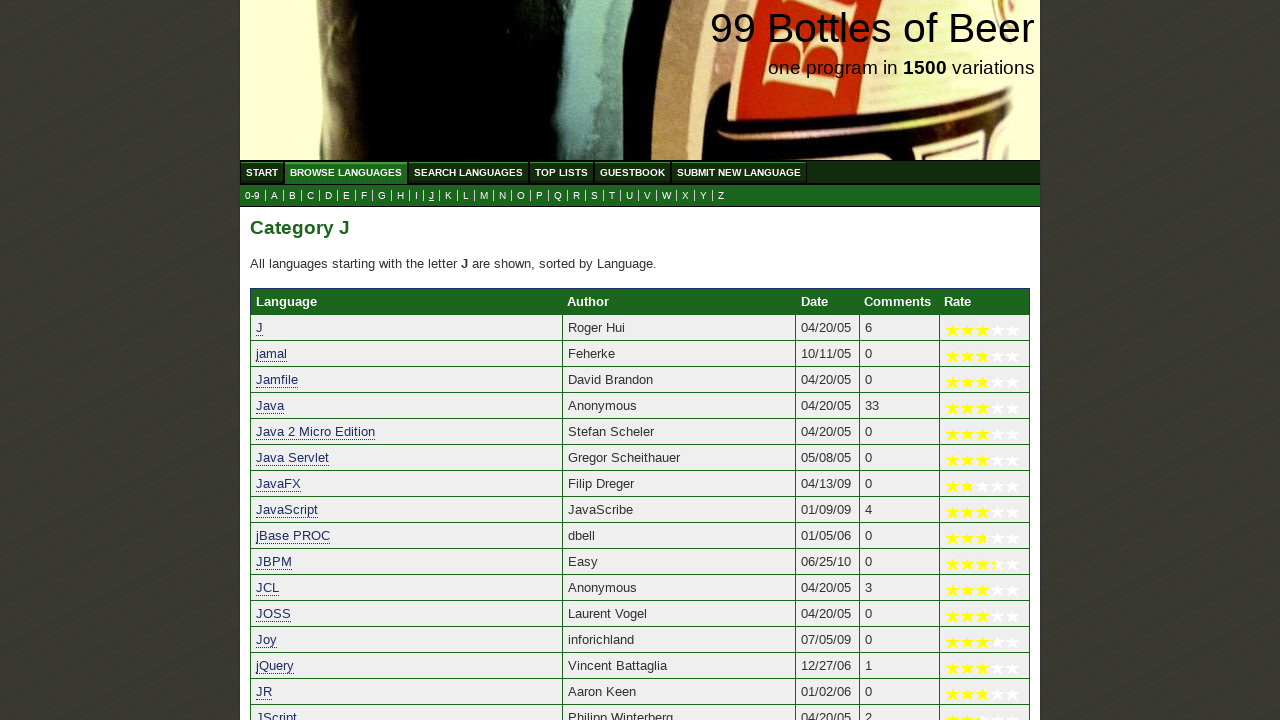

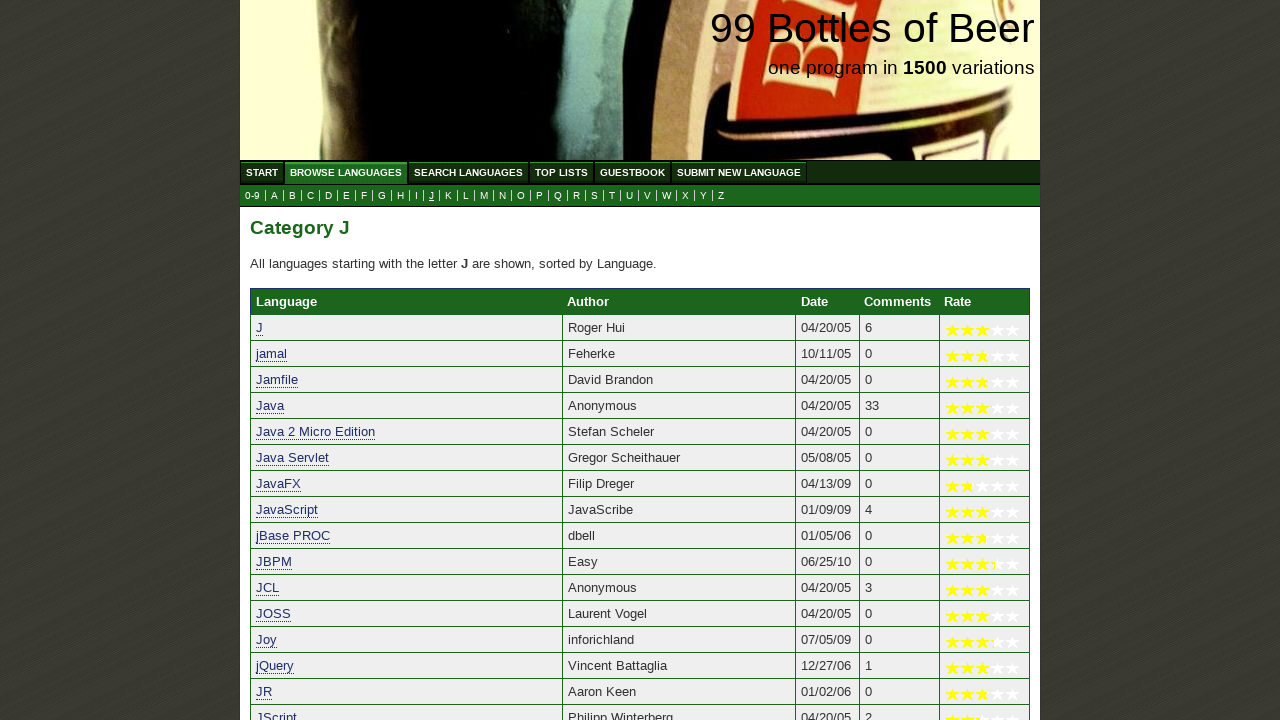